Tests clicking on Section 2 of the jQuery UI accordion and retrieving the text

Starting URL: https://jqueryui.com/accordion/

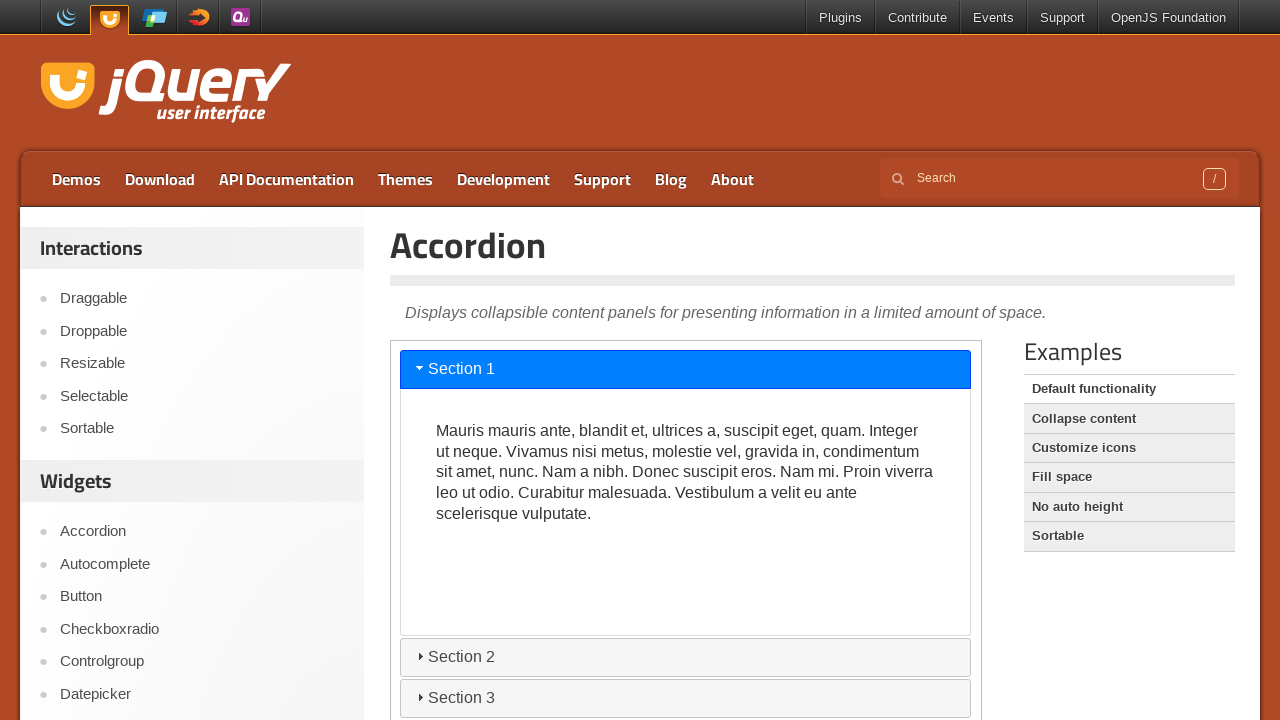

Clicked on Section 2 of the jQuery UI accordion at (686, 657) on iframe >> nth=0 >> internal:control=enter-frame >> #ui-id-3
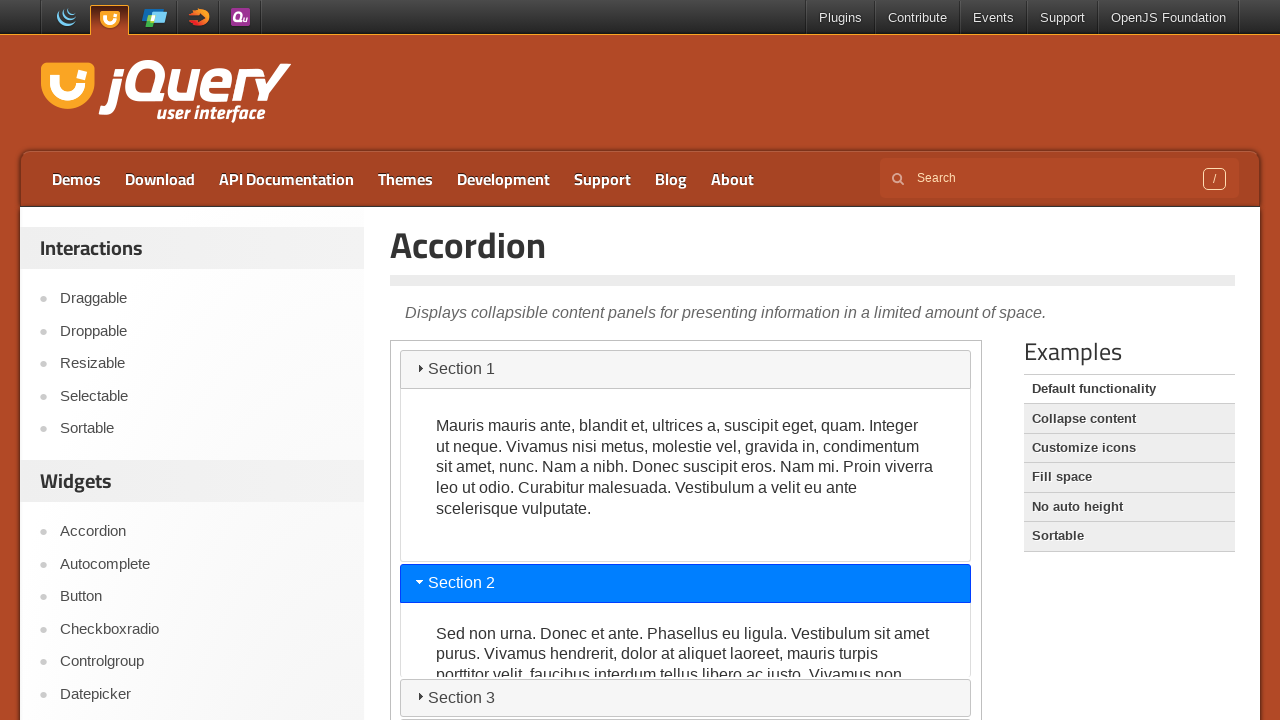

Retrieved text content from expanded Section 2
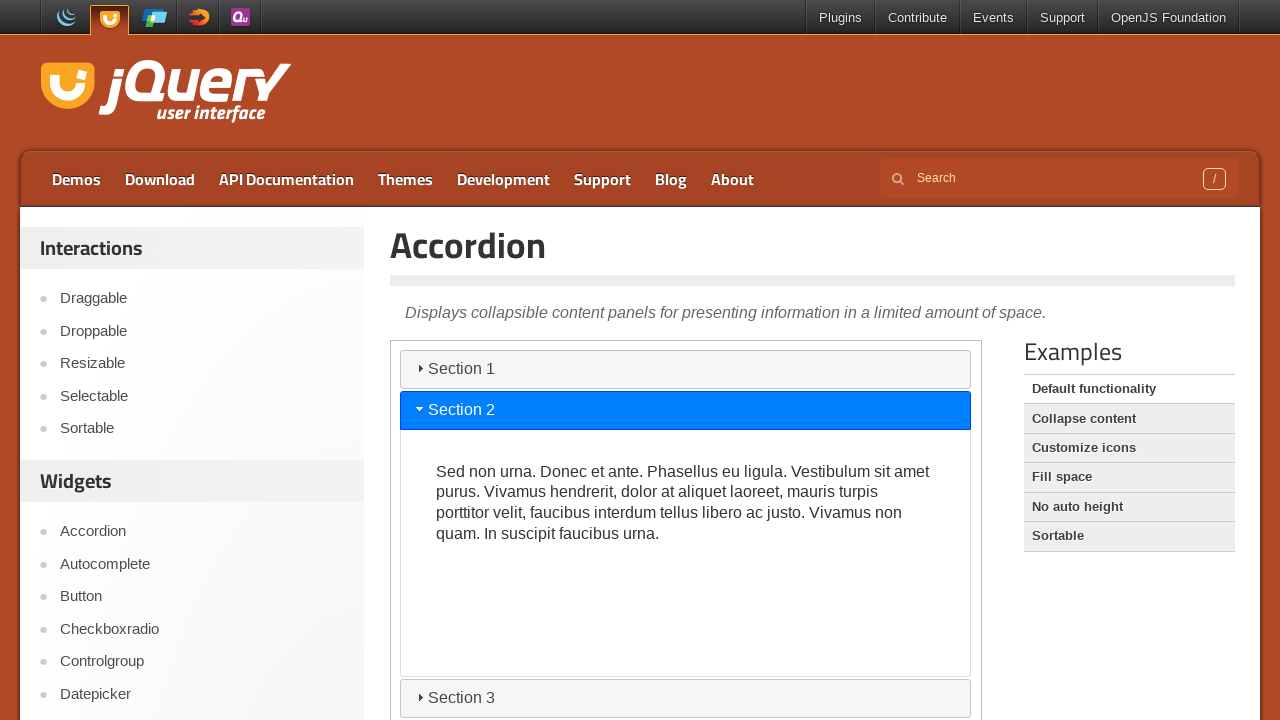

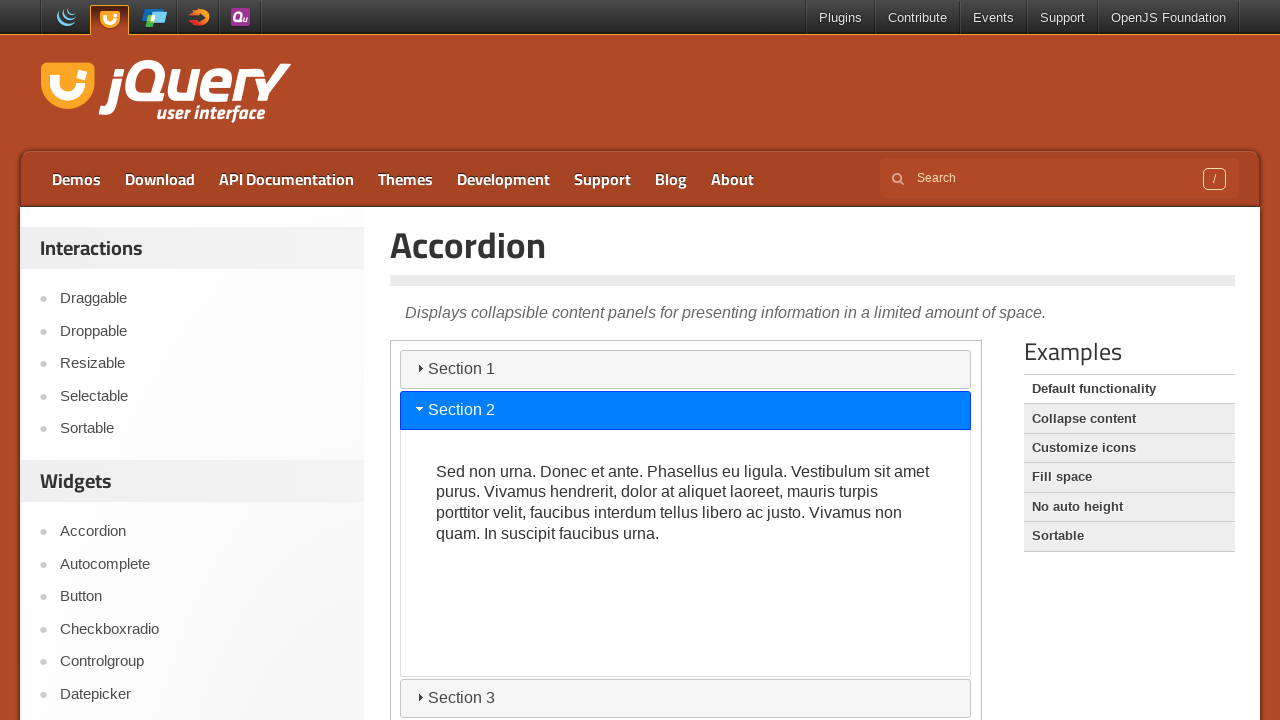